Tests the add and remove element functionality by clicking the Add Element button to create a new element, then clicking the Delete button to remove it

Starting URL: https://the-internet.herokuapp.com/add_remove_elements/

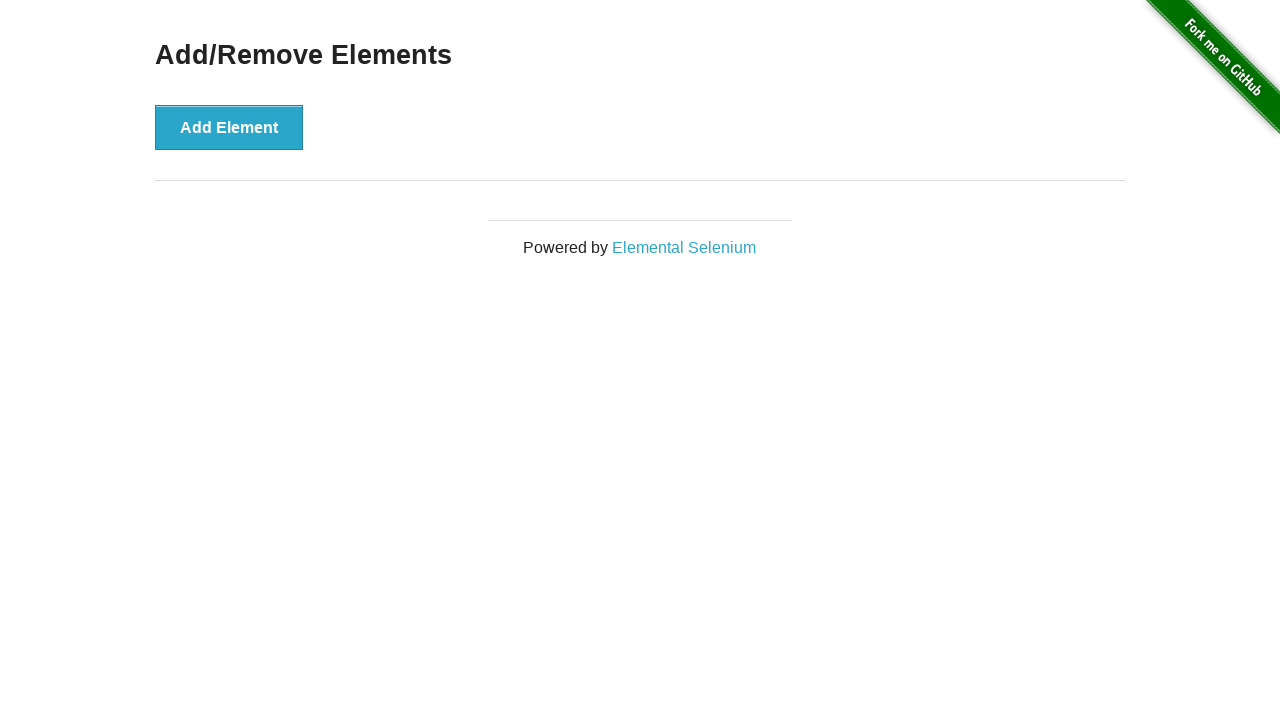

Clicked Add Element button to create a new Delete button at (229, 127) on button[onclick='addElement()']
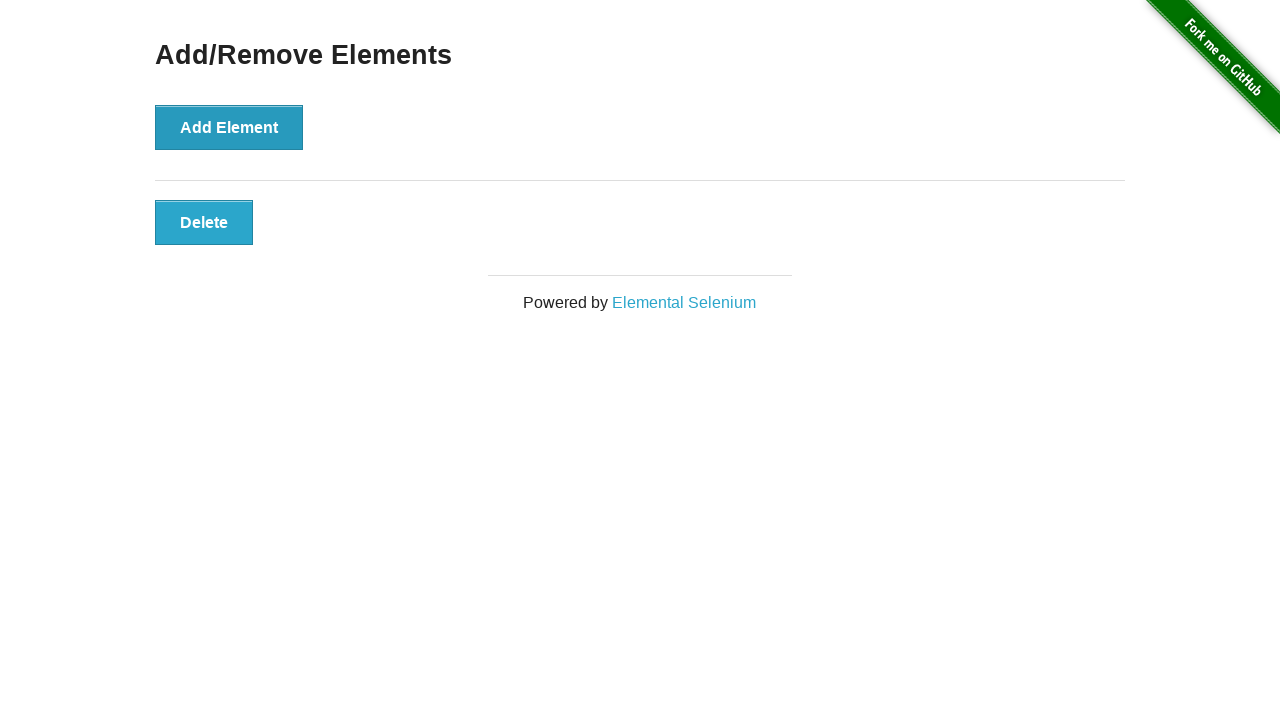

Clicked Delete button to remove the element at (204, 222) on button[onclick='deleteElement()']
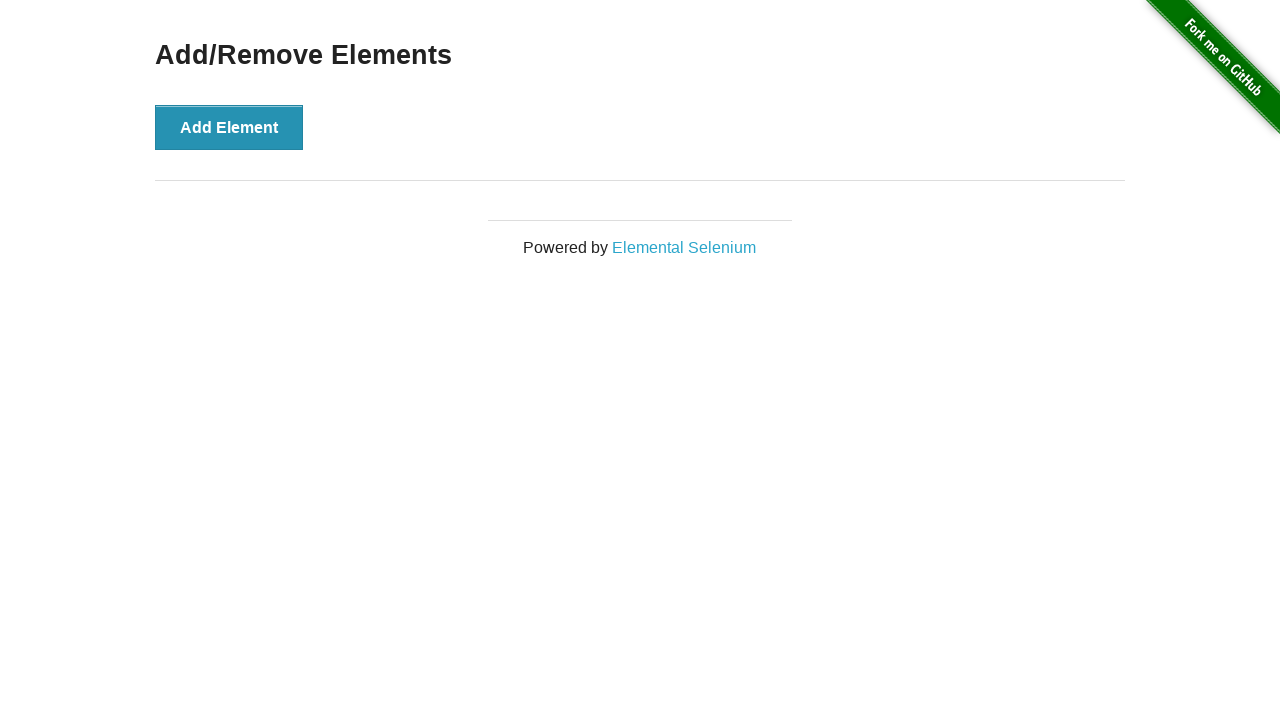

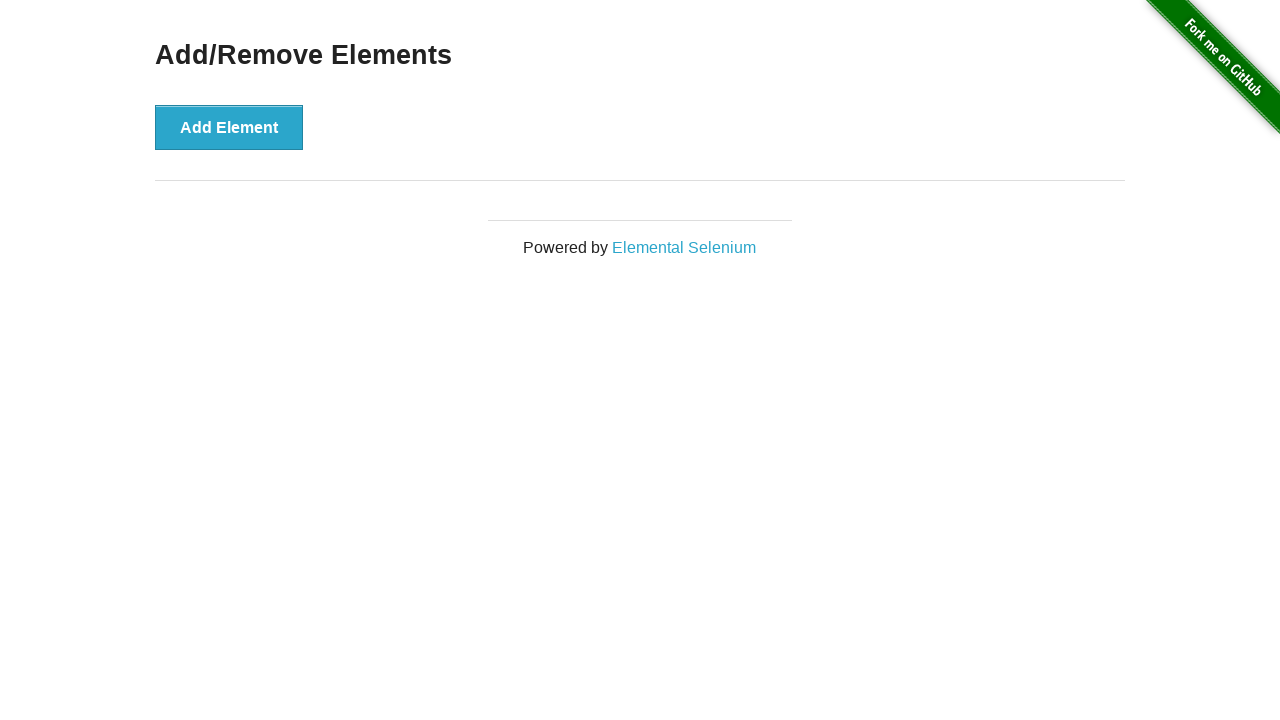